Navigates to the repositories tab on a user's profile page

Starting URL: https://github.com/alansastre

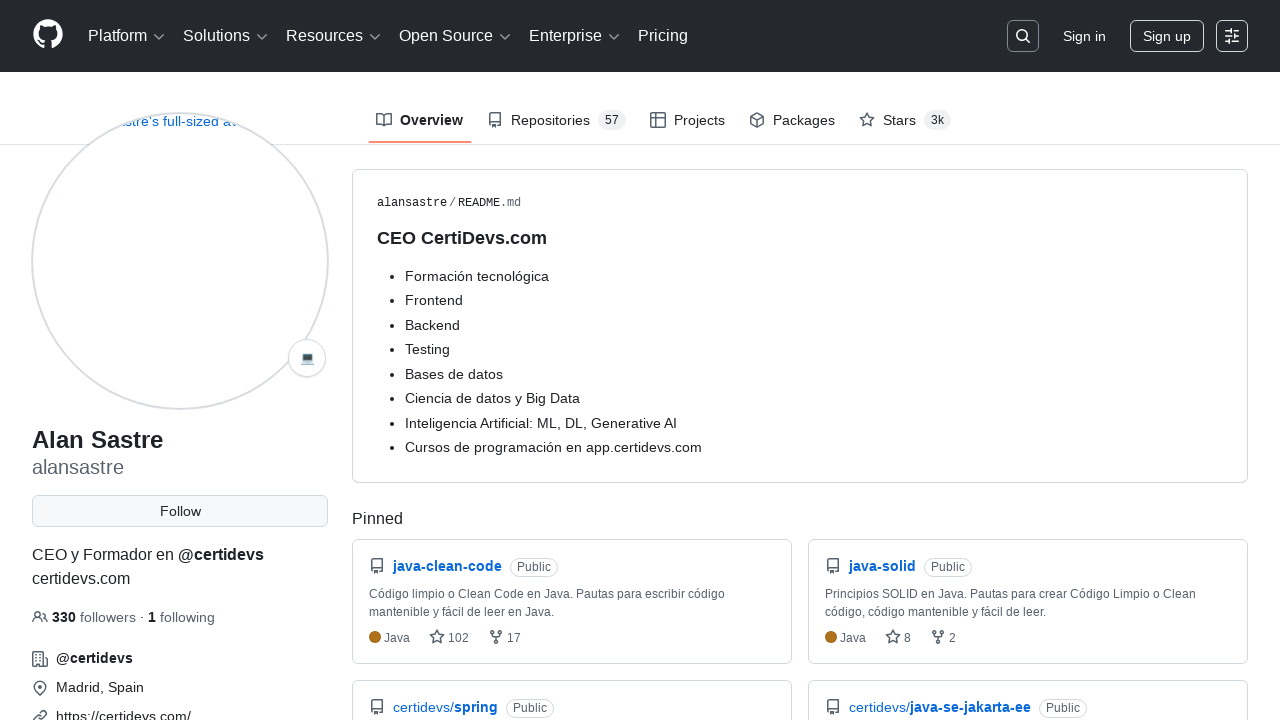

Clicked on Repositories tab in user profile navigation at (556, 120) on .UnderlineNav-item >> nth=1
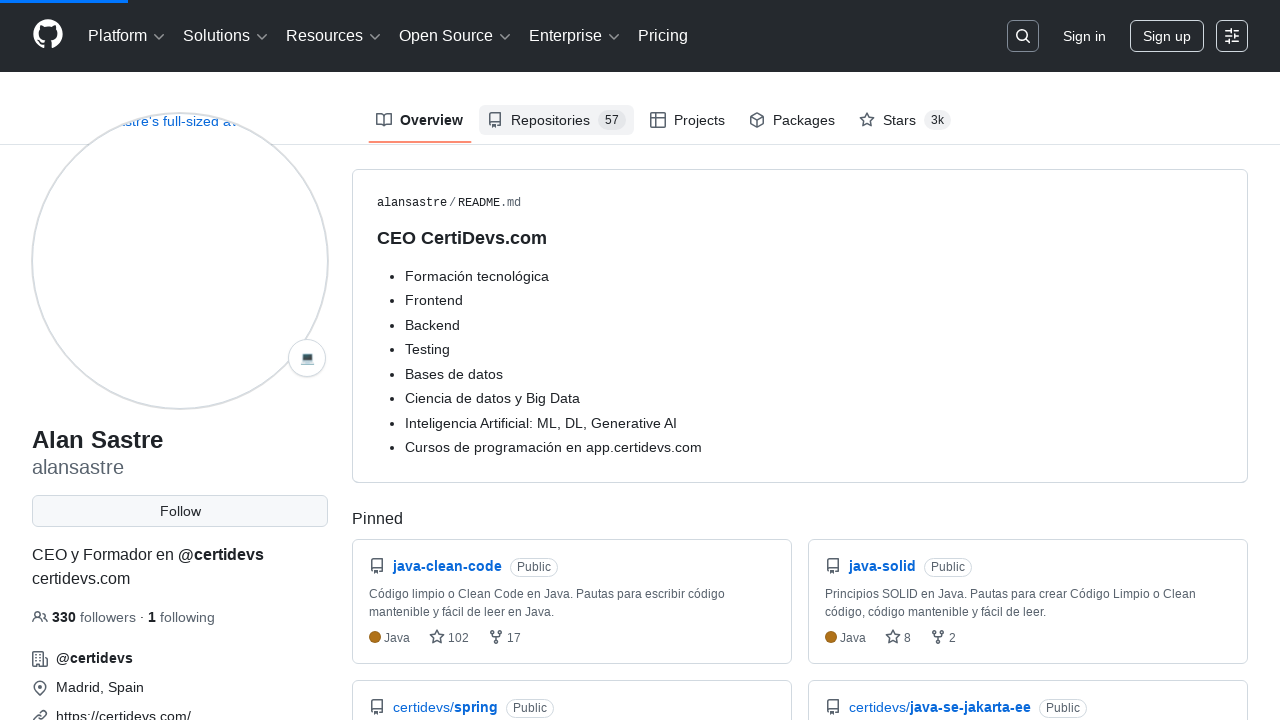

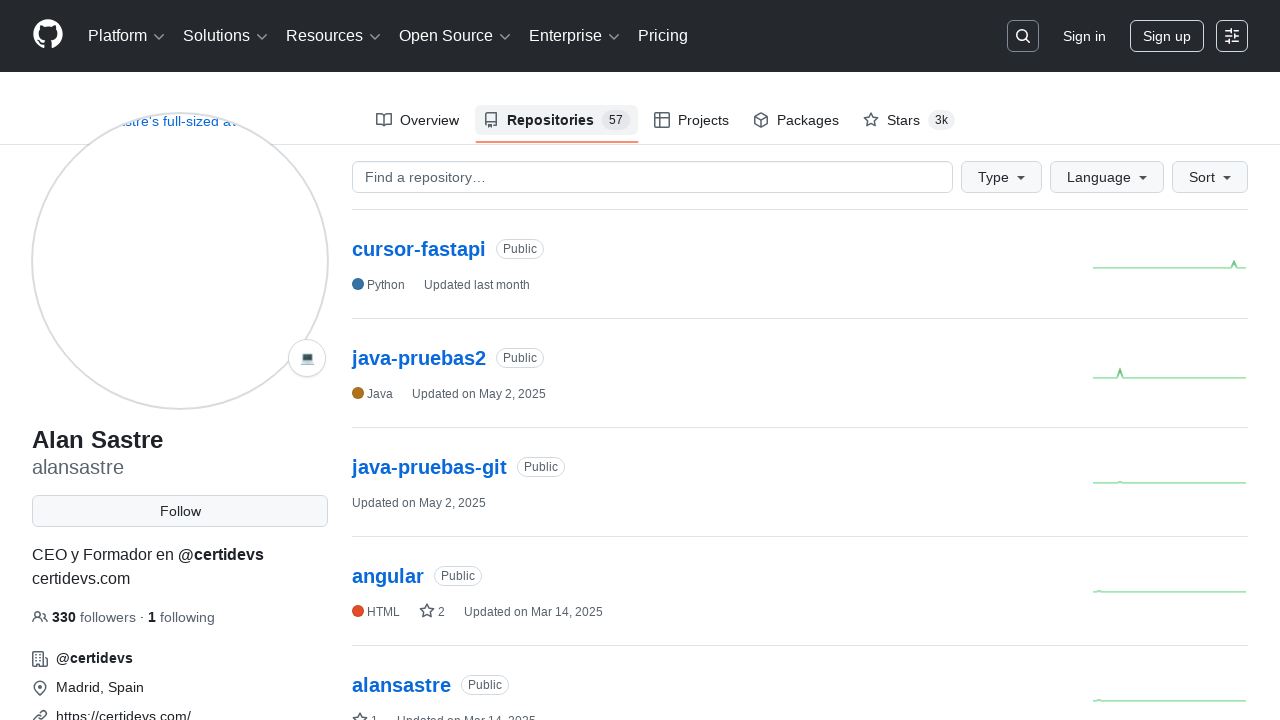